Tests a verification button click on a GitHub Pages site and verifies that a success message is displayed

Starting URL: http://suninjuly.github.io/wait1.html

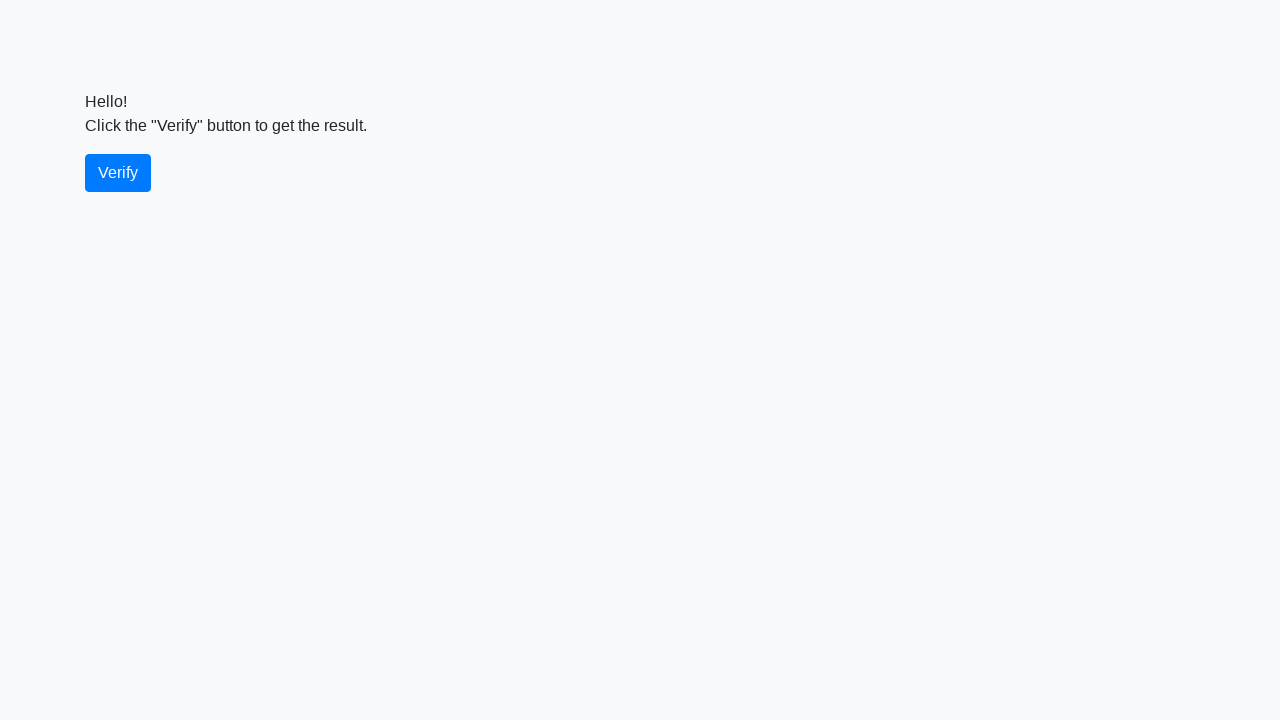

Clicked the verify button at (118, 173) on #verify
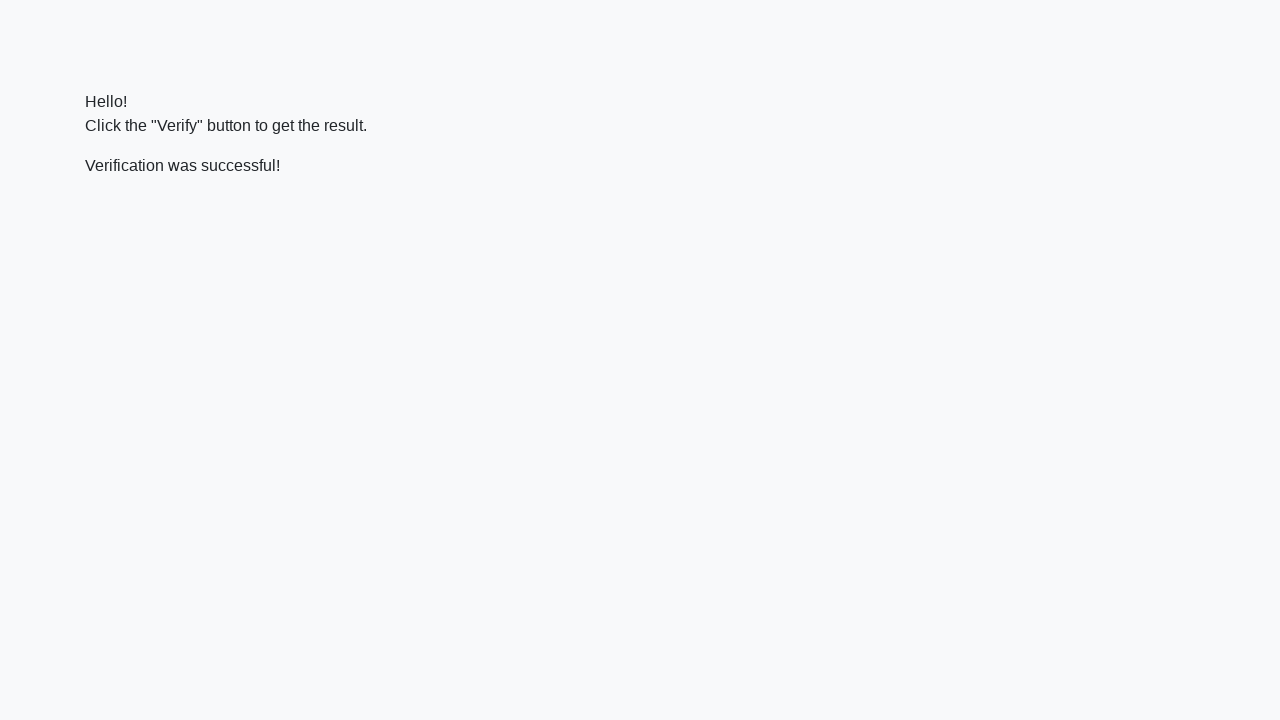

Success message element is visible
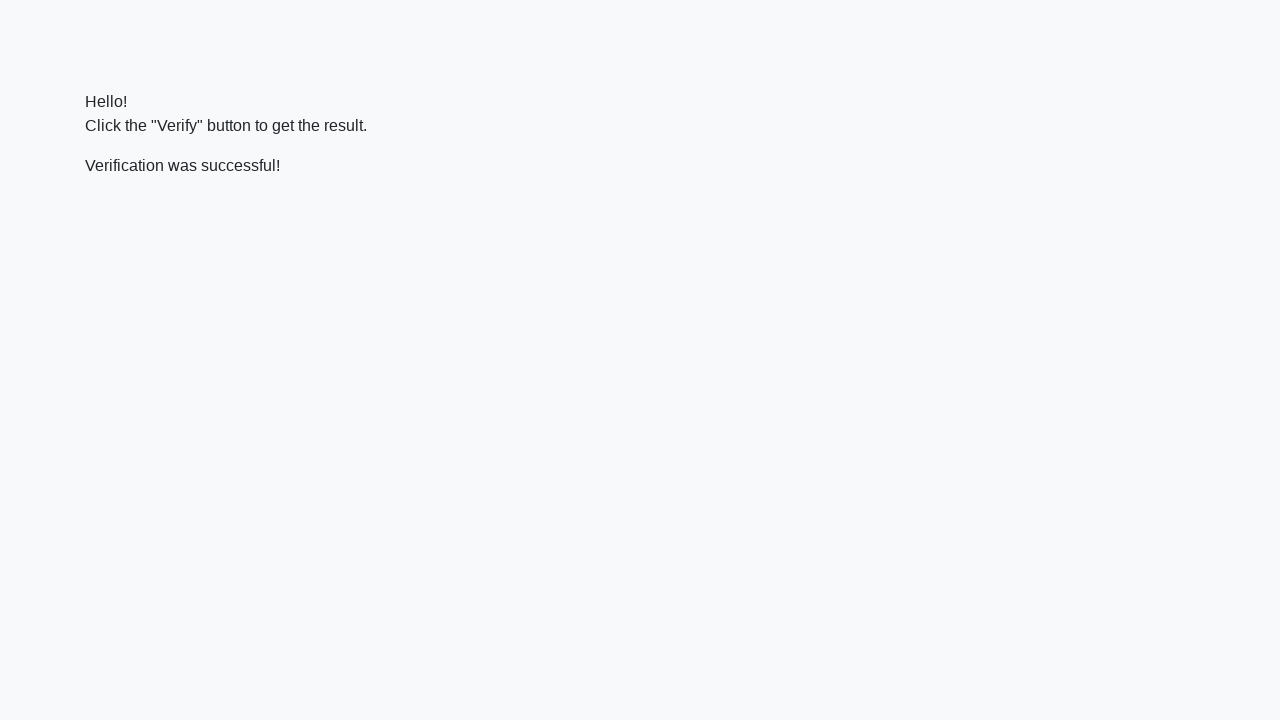

Verified that success message contains 'successful'
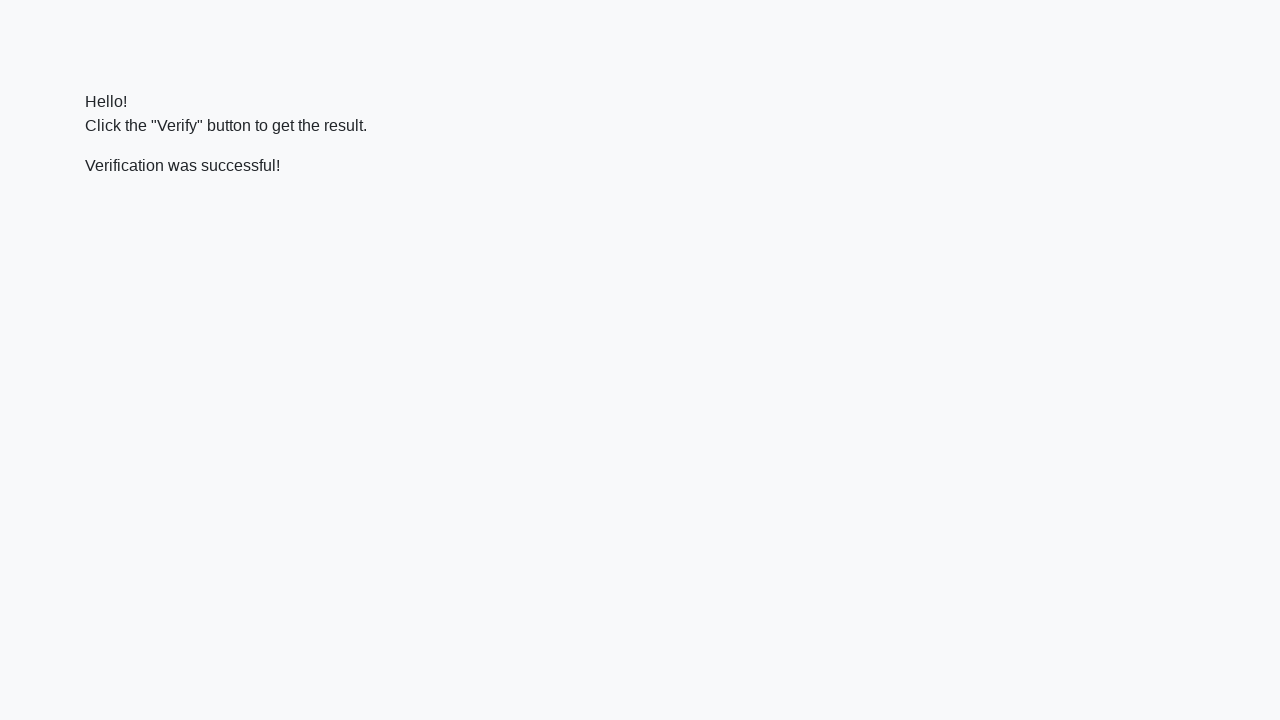

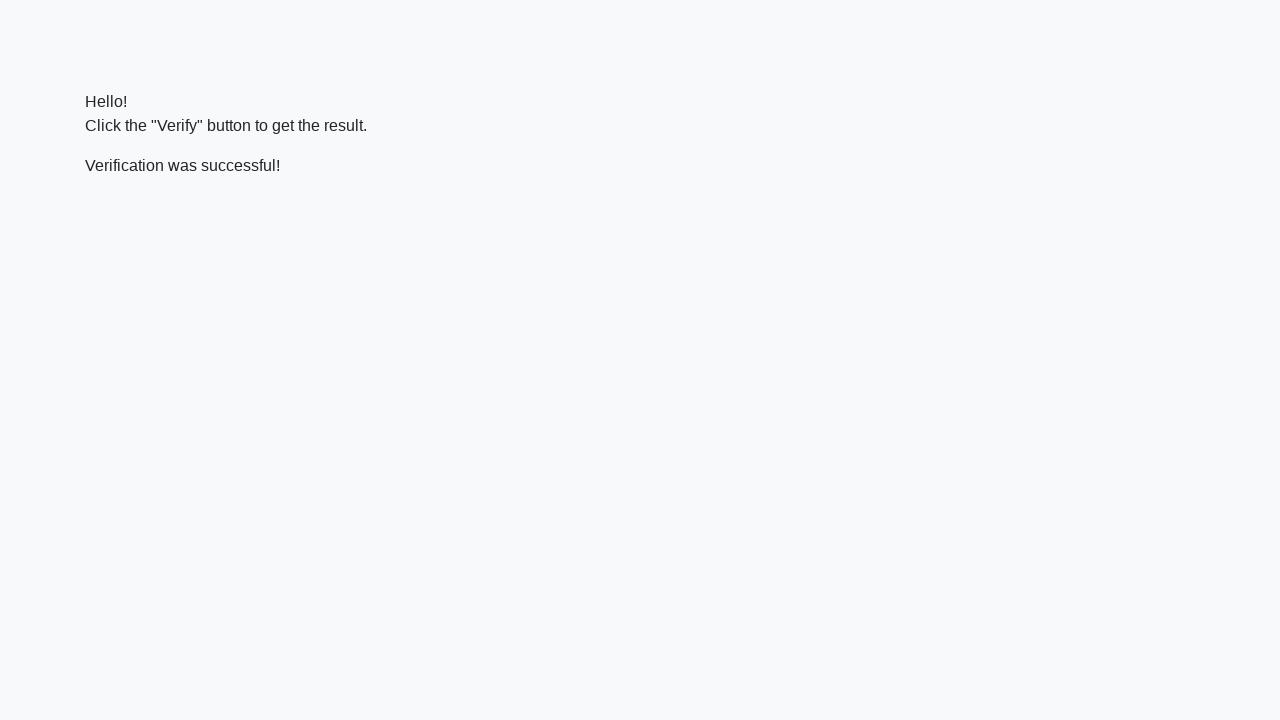